Tests the Playwright homepage by verifying the title contains "Playwright", checking the Get Started link has the correct href, clicking it, and verifying navigation to the intro page

Starting URL: https://playwright.dev

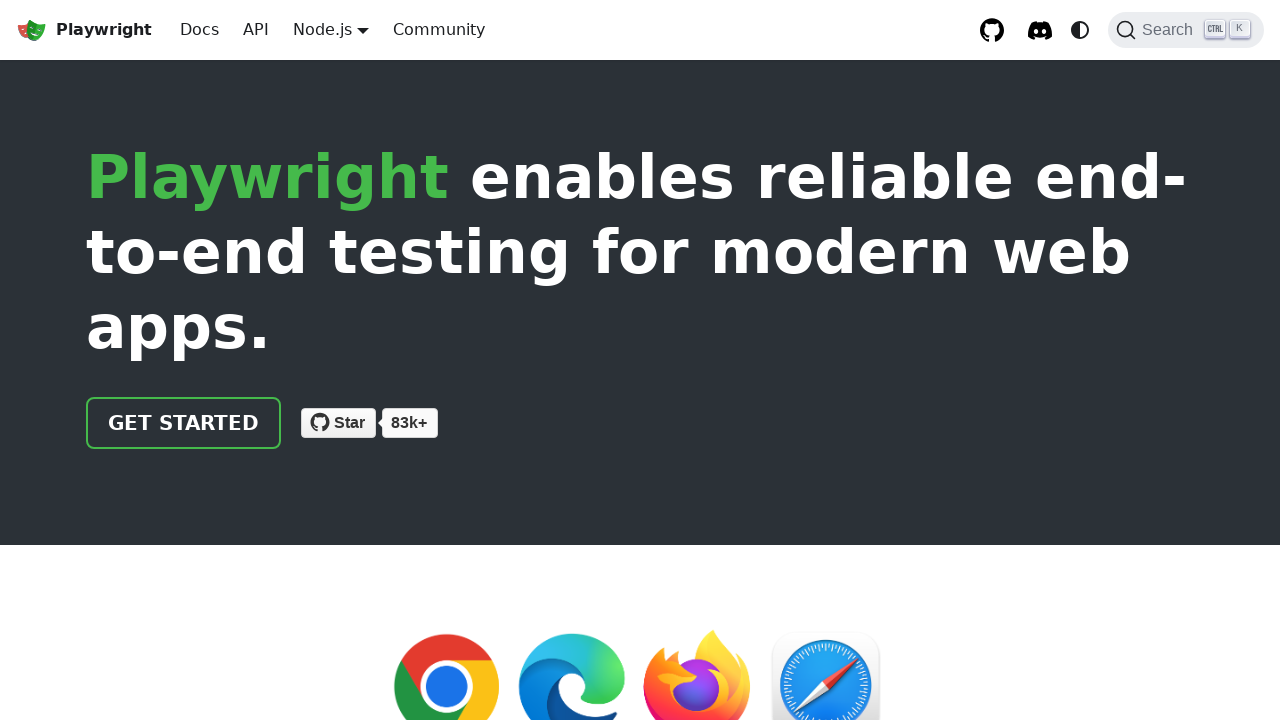

Verified page title contains 'Playwright'
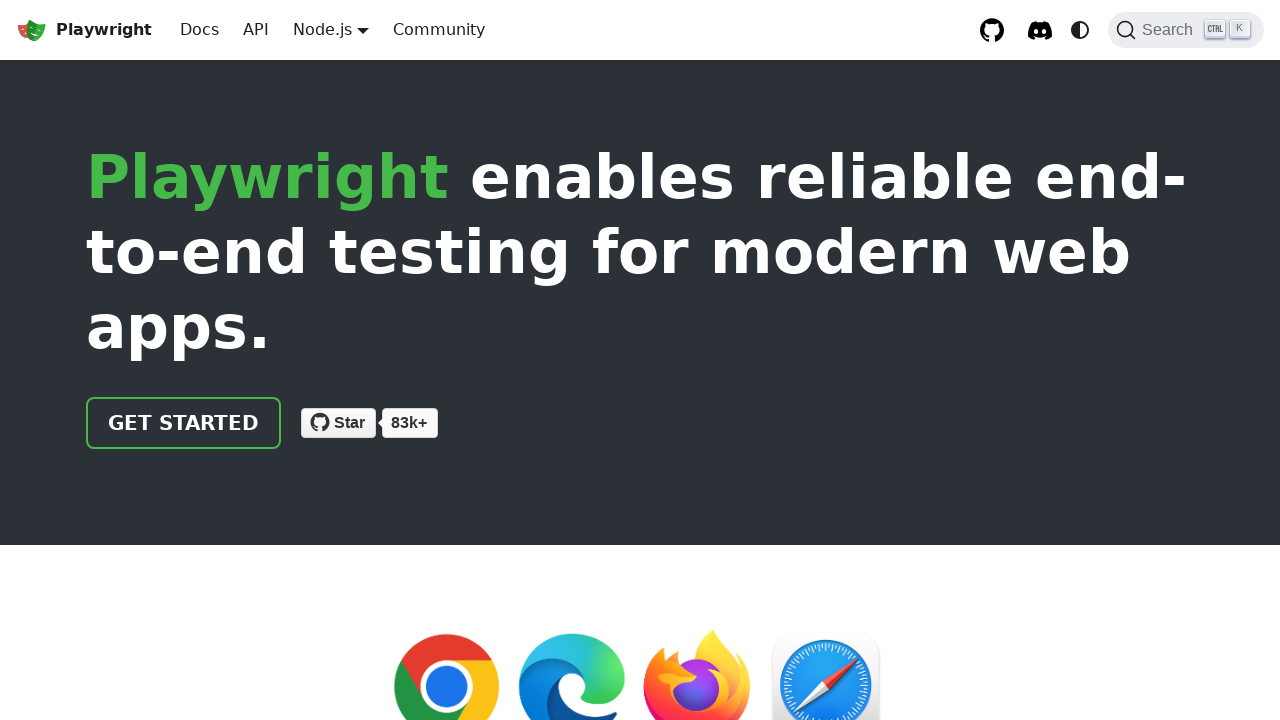

Located the Get Started link
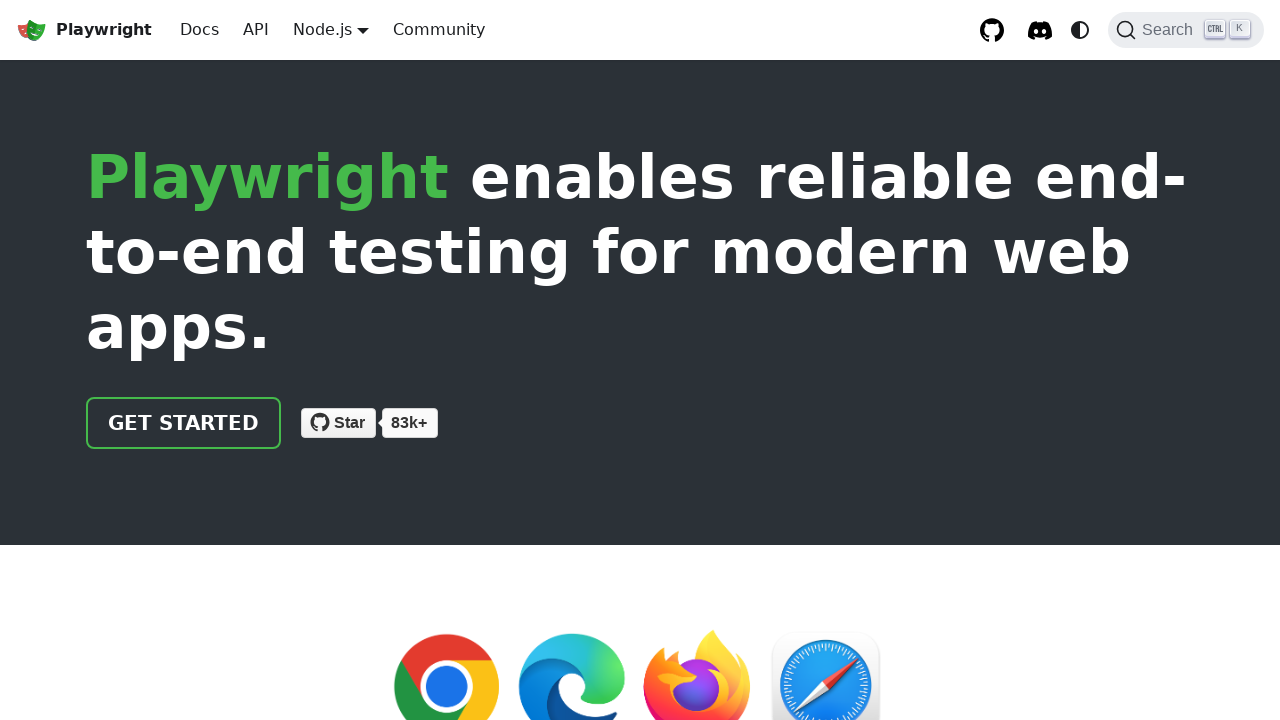

Verified Get Started link has href attribute '/docs/intro'
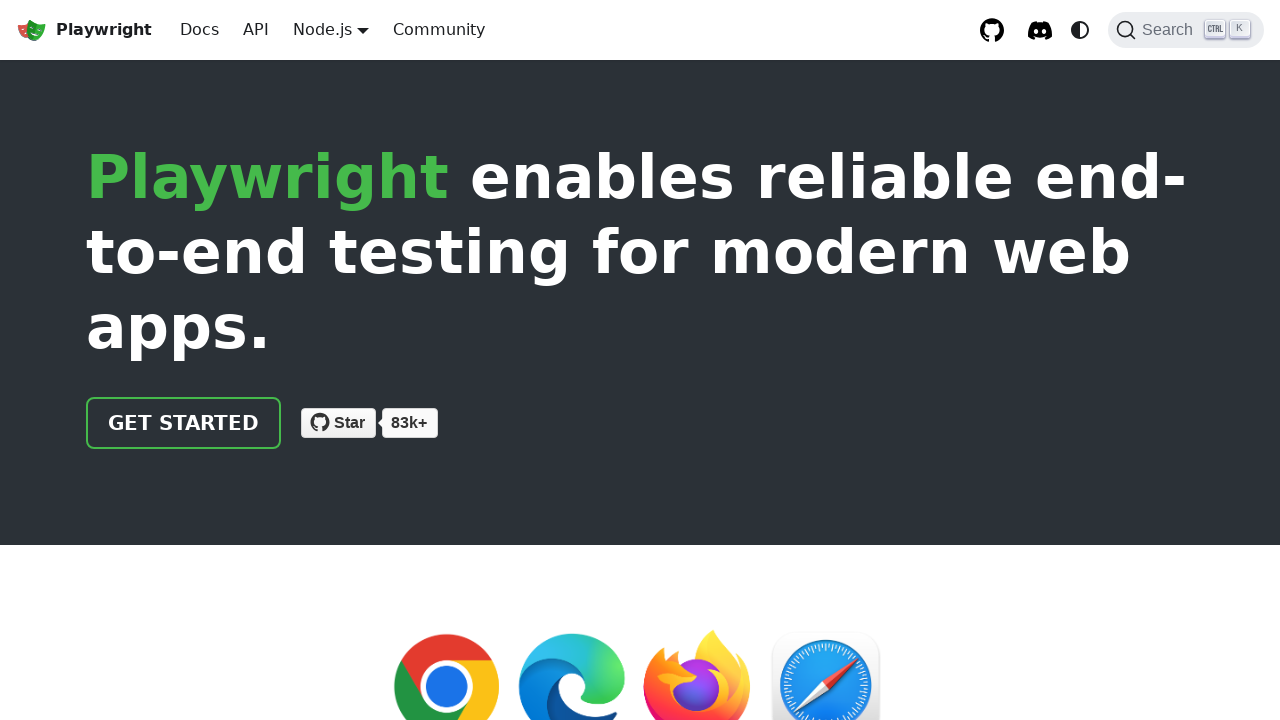

Clicked the Get Started link at (184, 423) on internal:role=link[name="Get started"i]
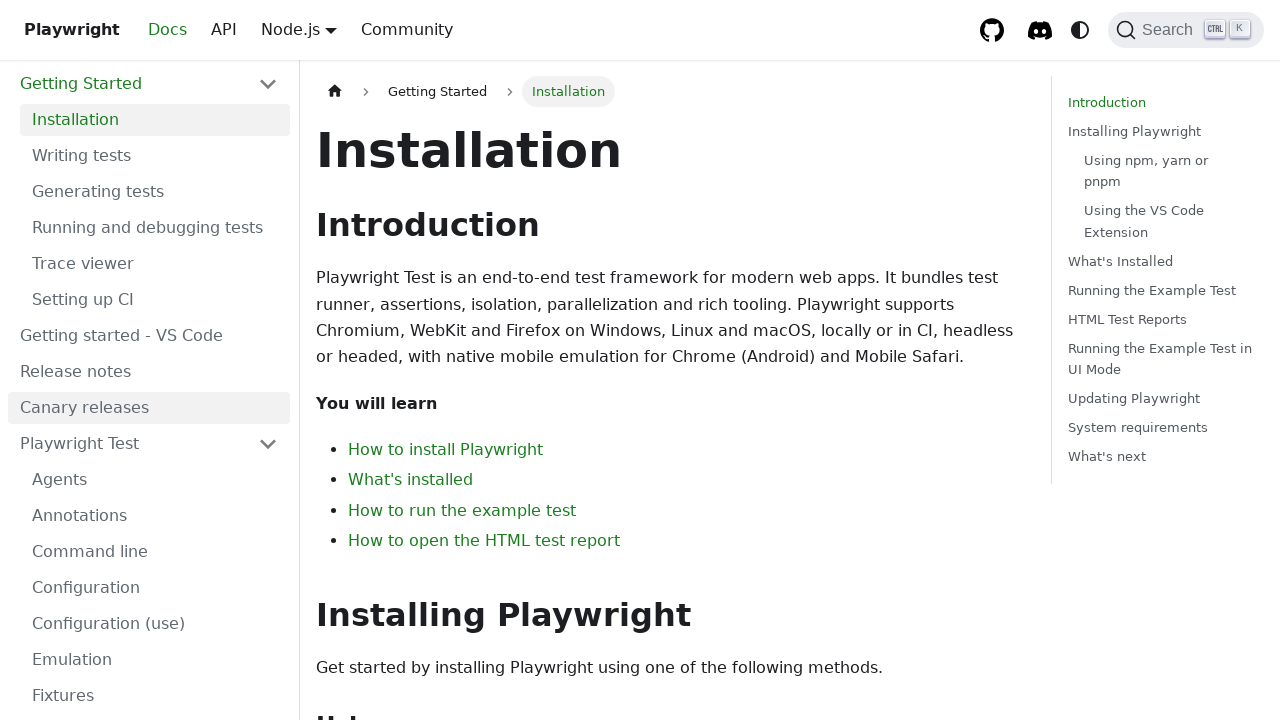

Verified navigation to intro page - URL contains 'intro'
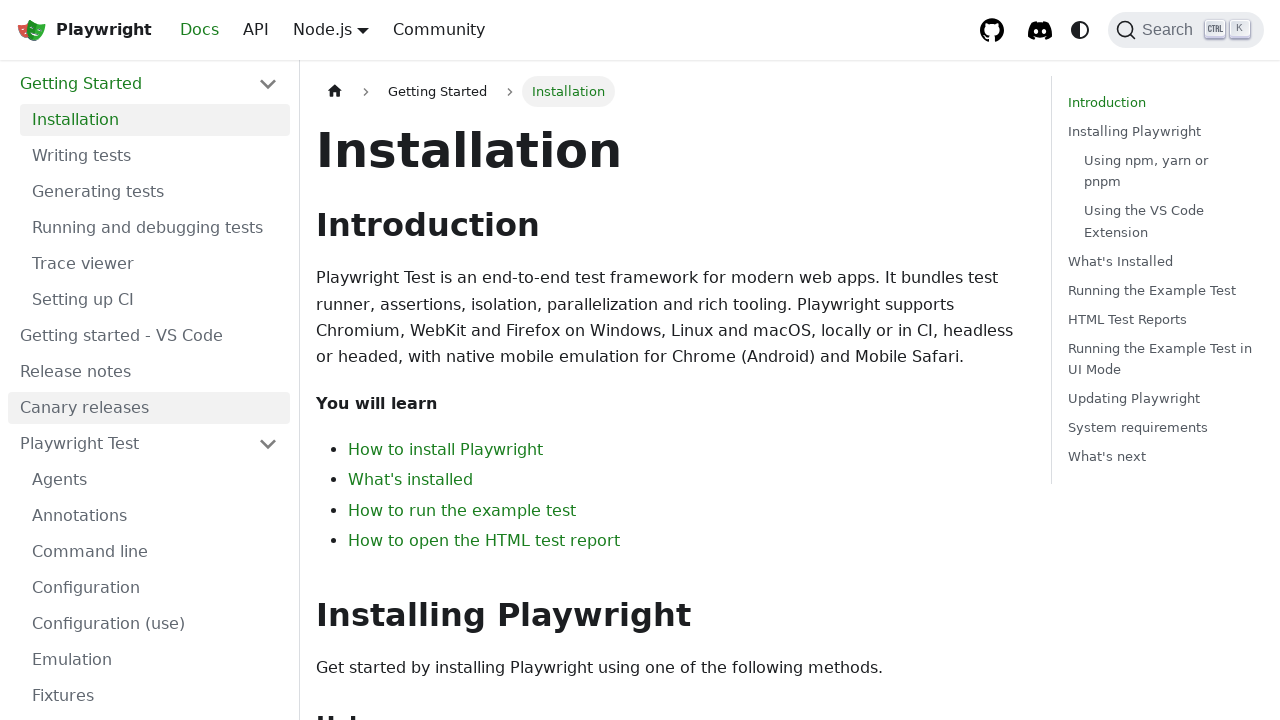

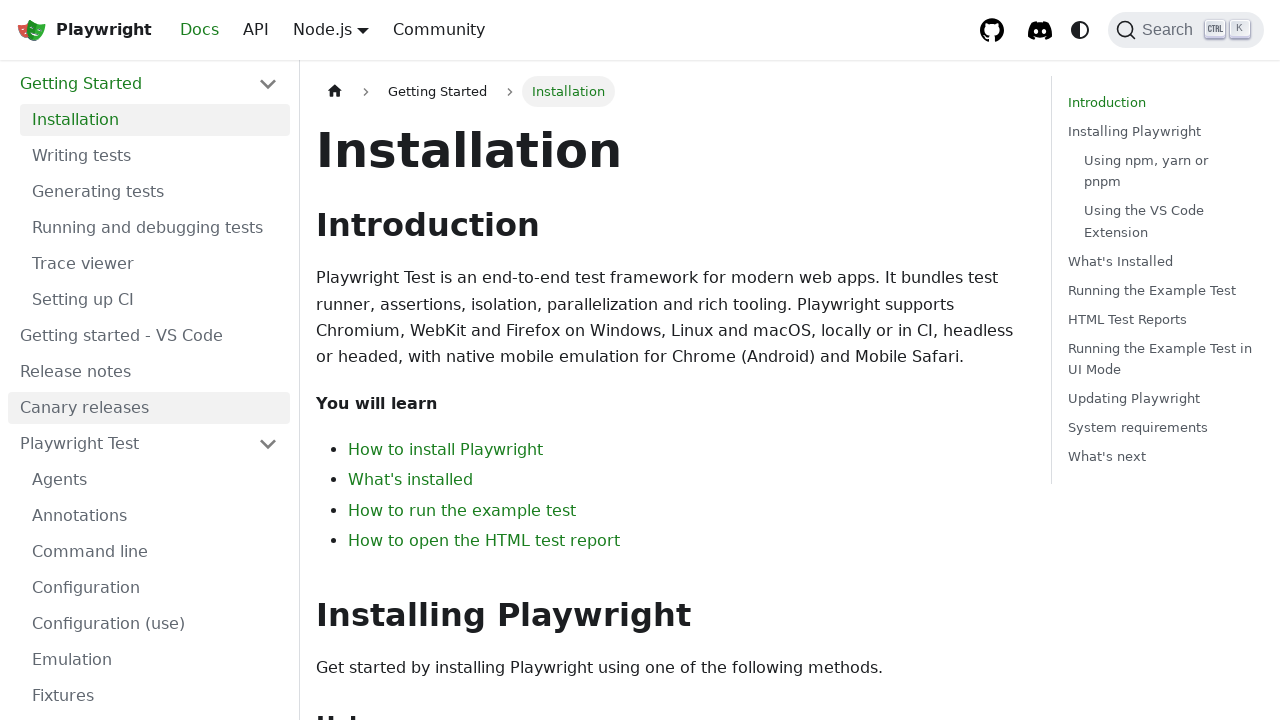